Tests switching to a newly opened popup window and navigating to a URL

Starting URL: http://htmlpreview.github.io/?https://github.com/dev9com/parallel-webtest/blob/master/src/test/resources/webtest.html

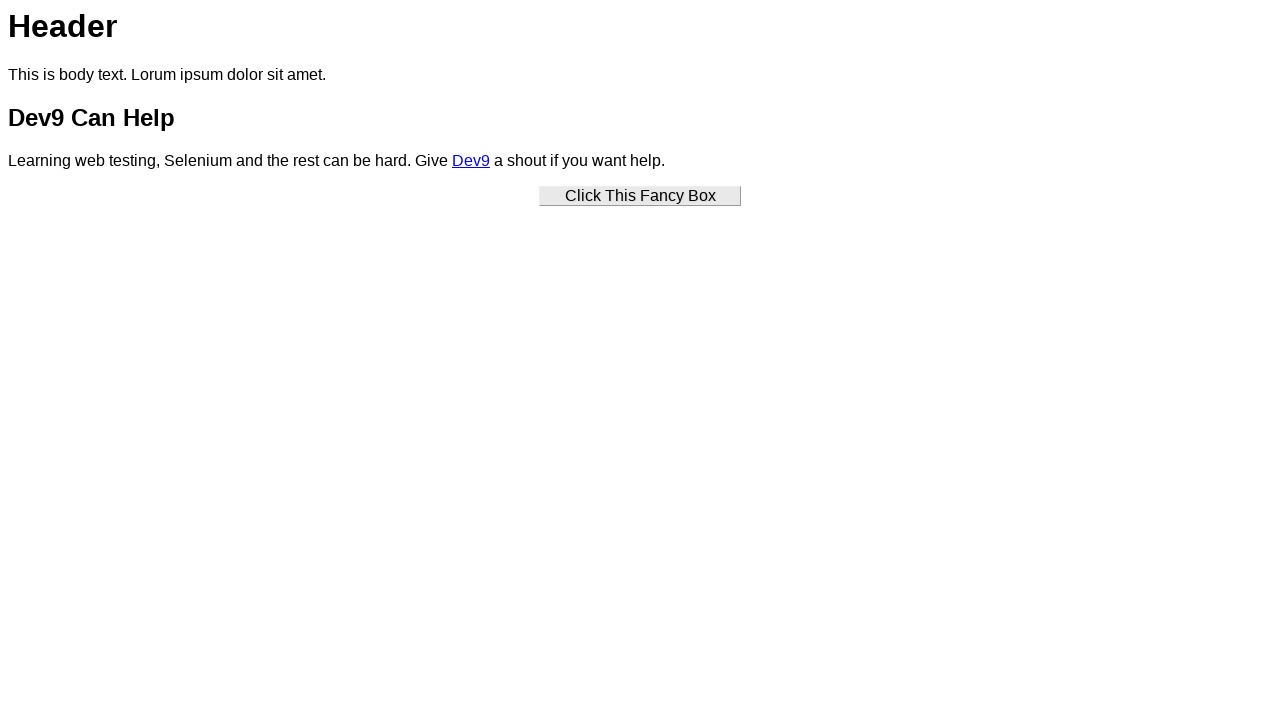

Waited for h1 element to load on initial page
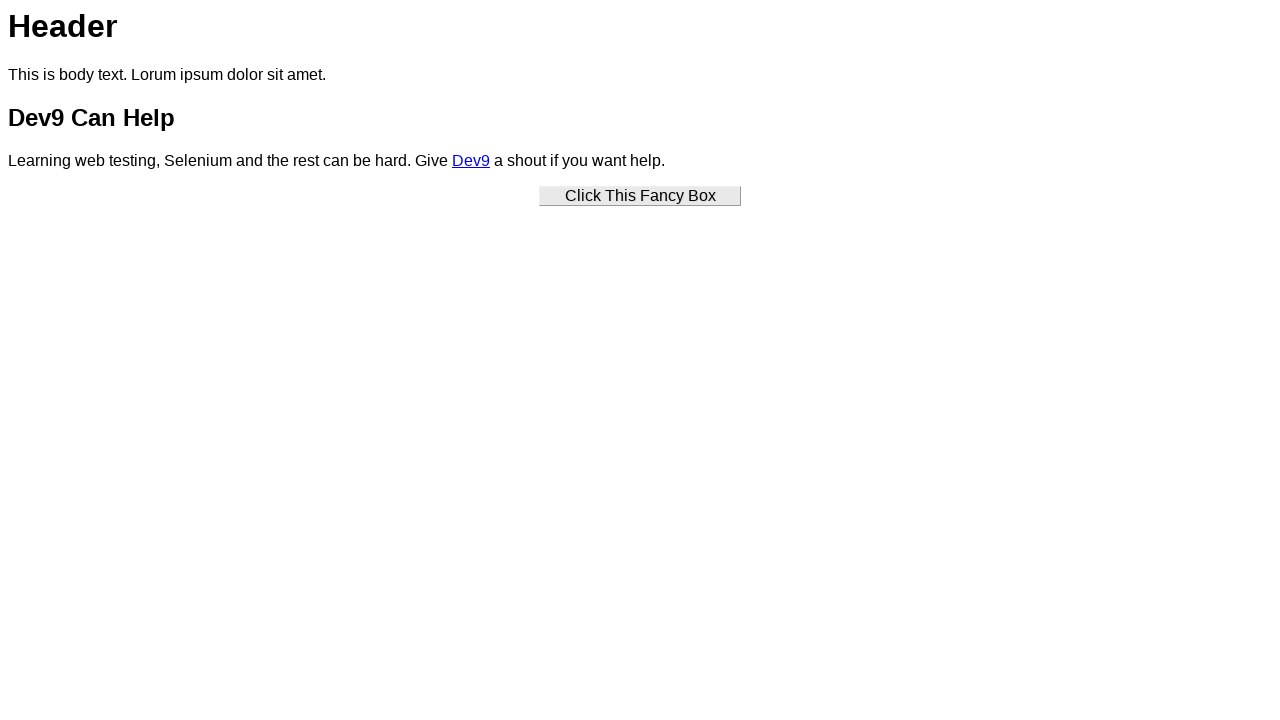

Opened new popup window via JavaScript
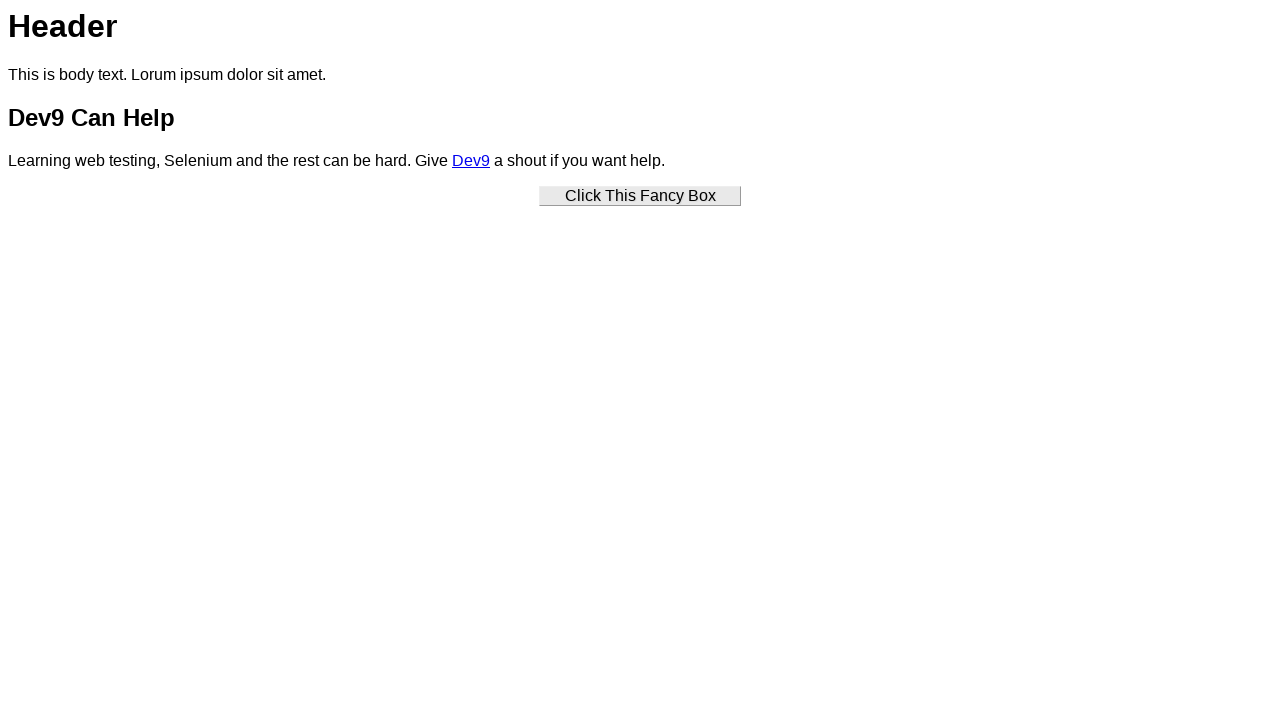

Switched to new popup window
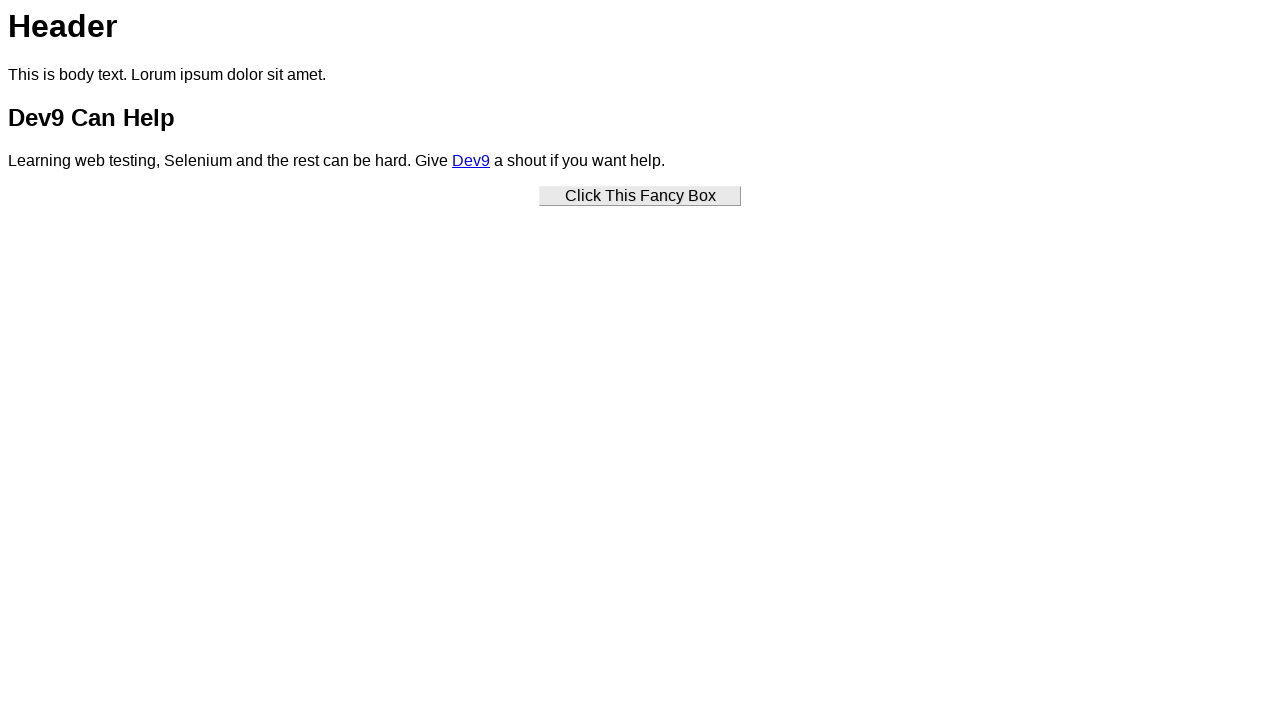

Navigated to http://www.dev9.com/ in new popup window
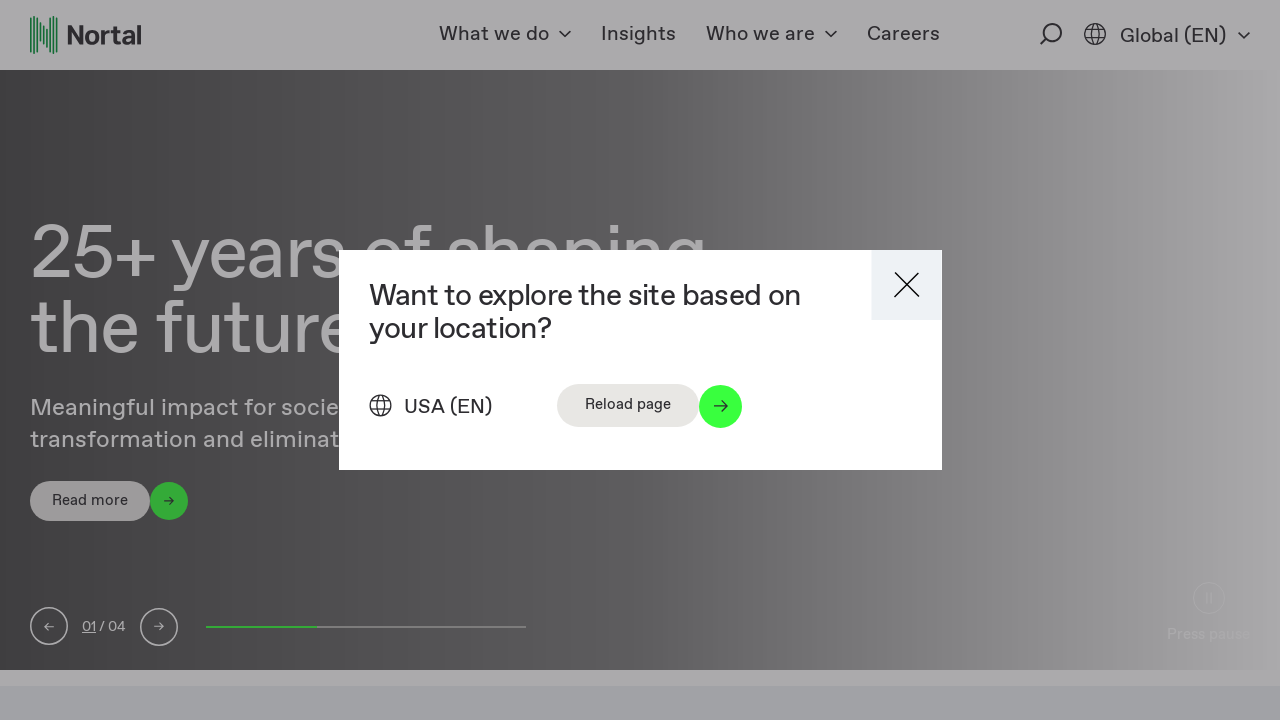

Waited for networkidle state in new popup window
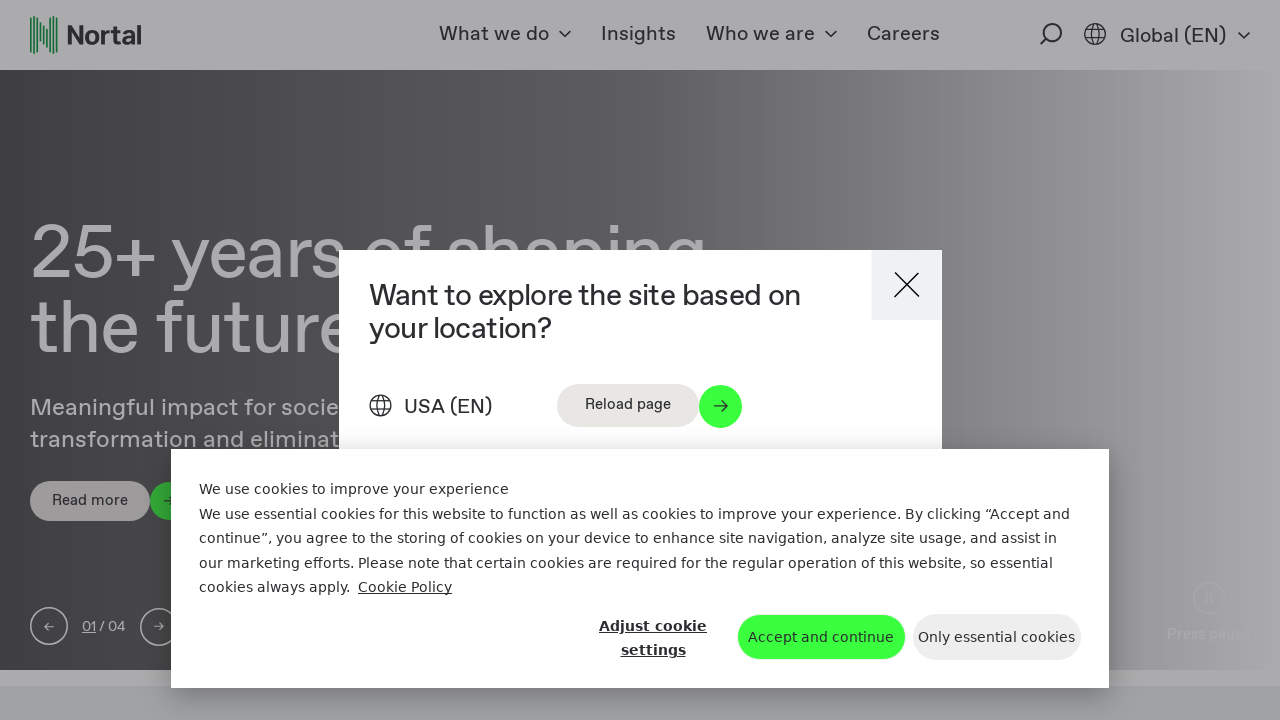

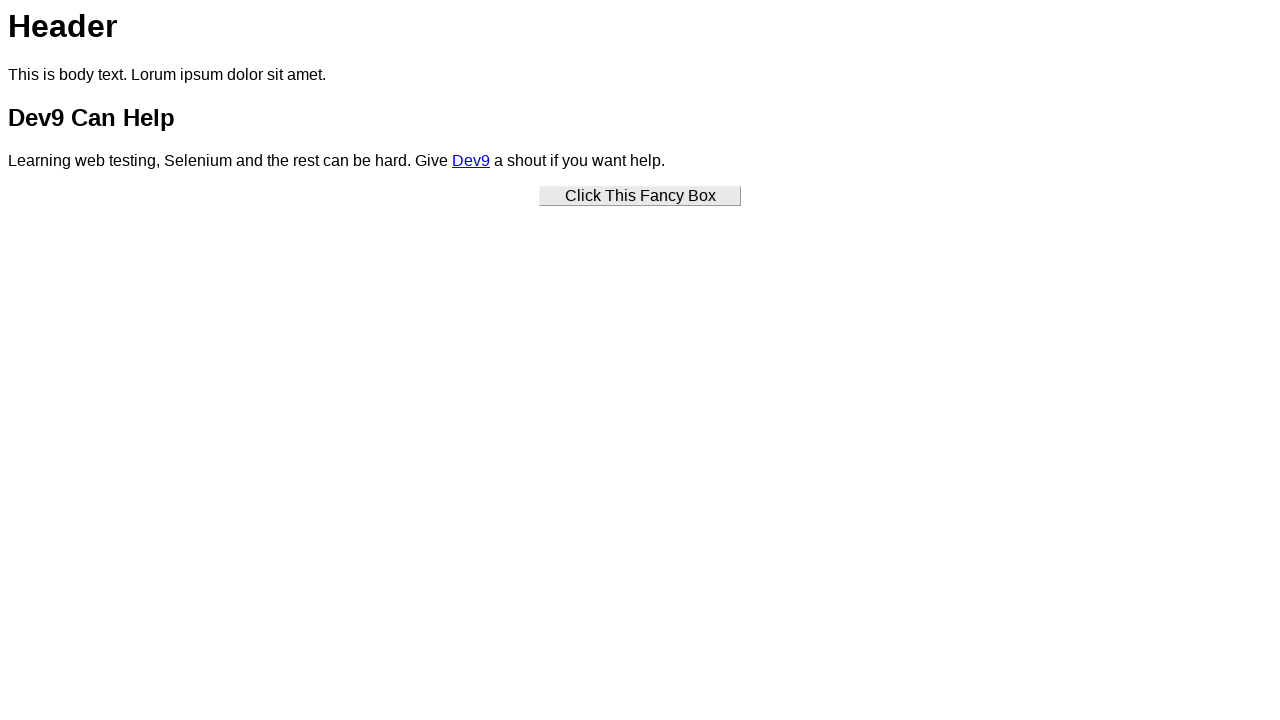